Navigates to the Top Lists page and verifies the H2 header displays "Top Rated" text

Starting URL: https://www.99-bottles-of-beer.net/

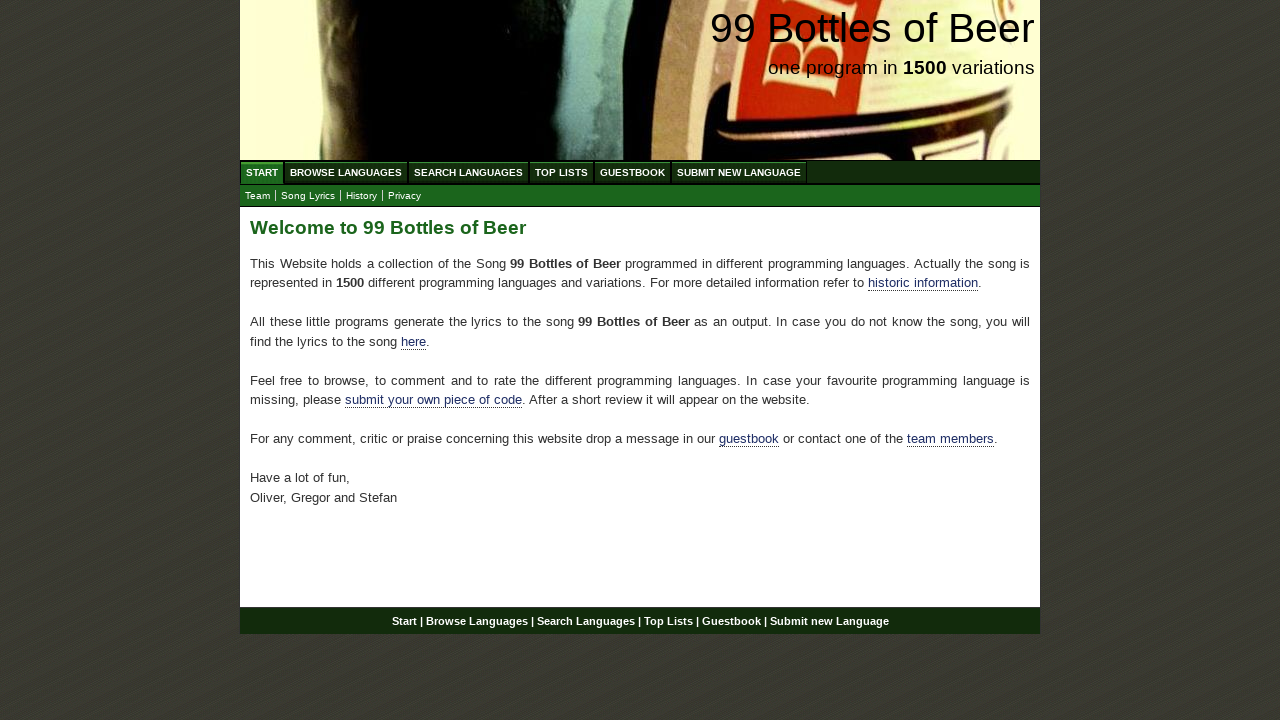

Clicked on Top Lists menu item at (562, 172) on xpath=//ul[@id='menu']//a[text()='Top Lists']
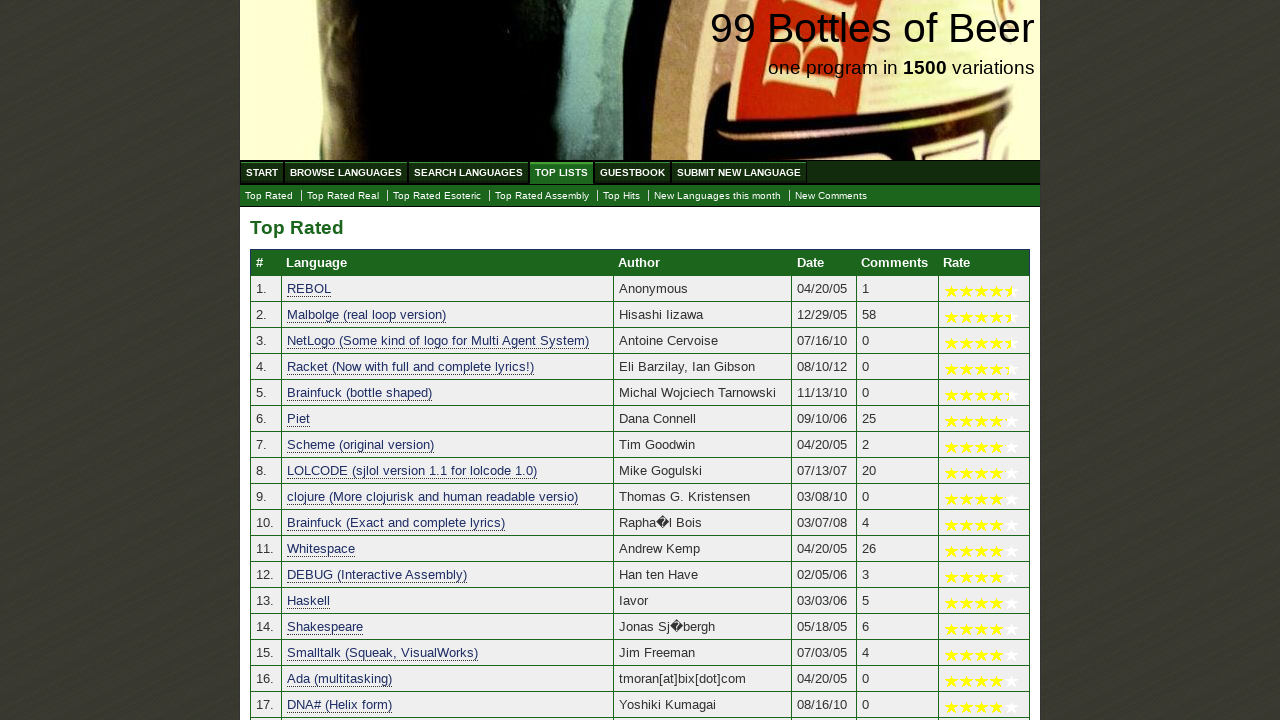

H2 header became visible on Top Lists page
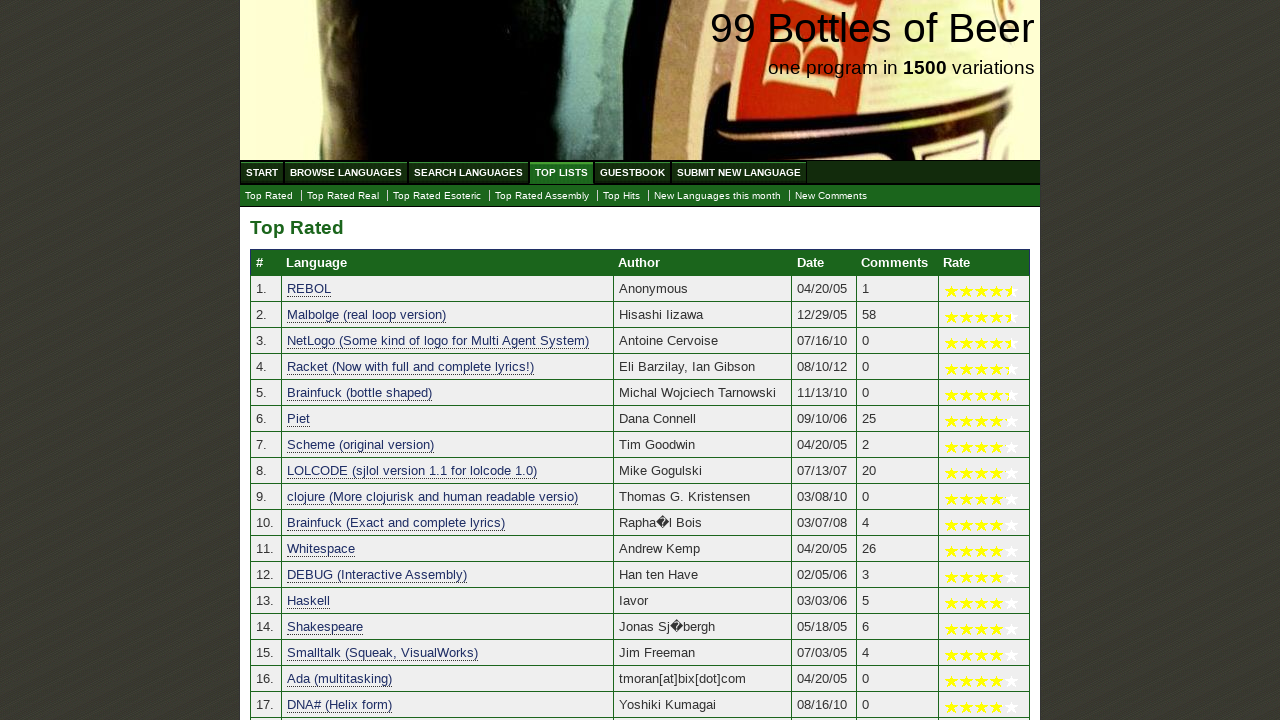

Retrieved H2 header text: 'Top Rated'
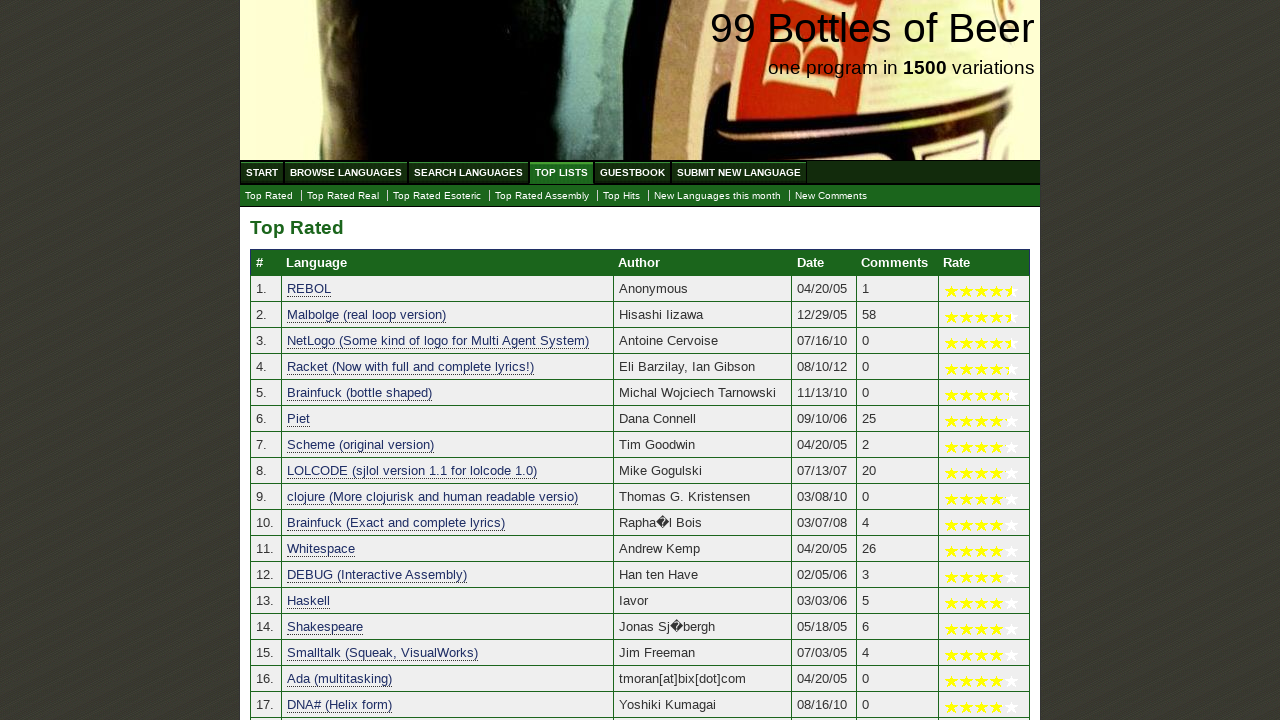

Verified H2 header displays 'Top Rated' text
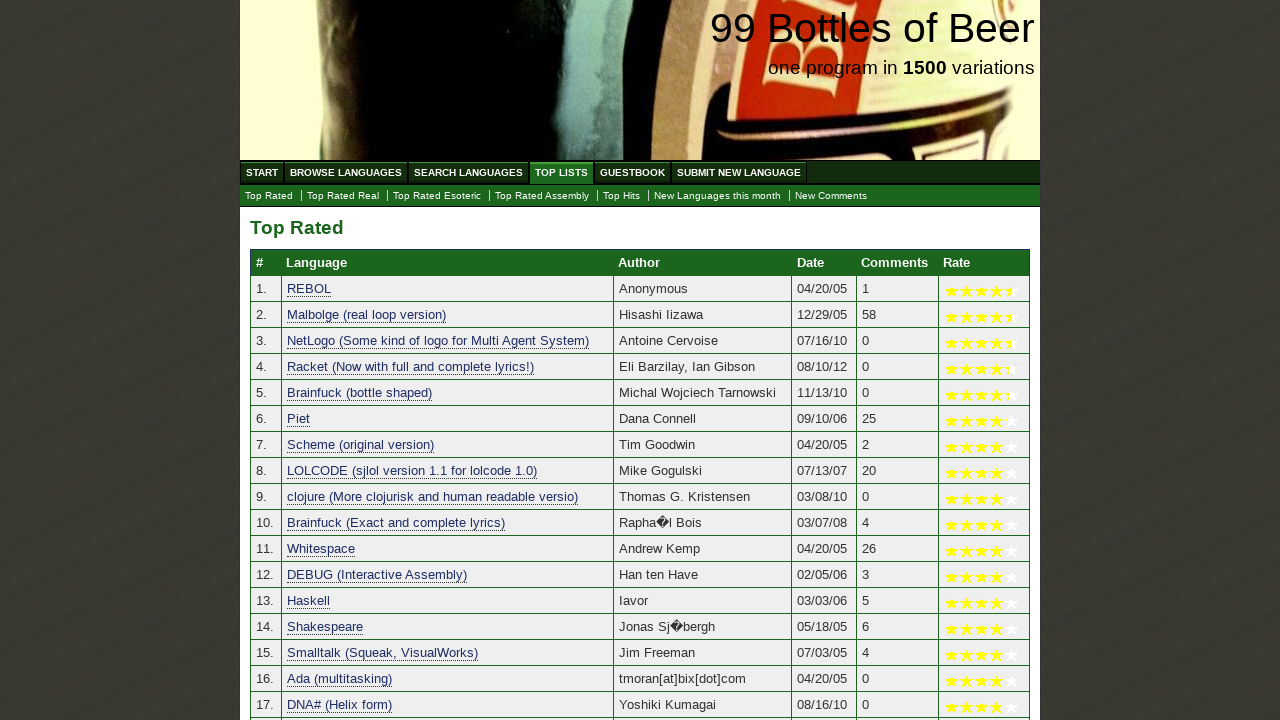

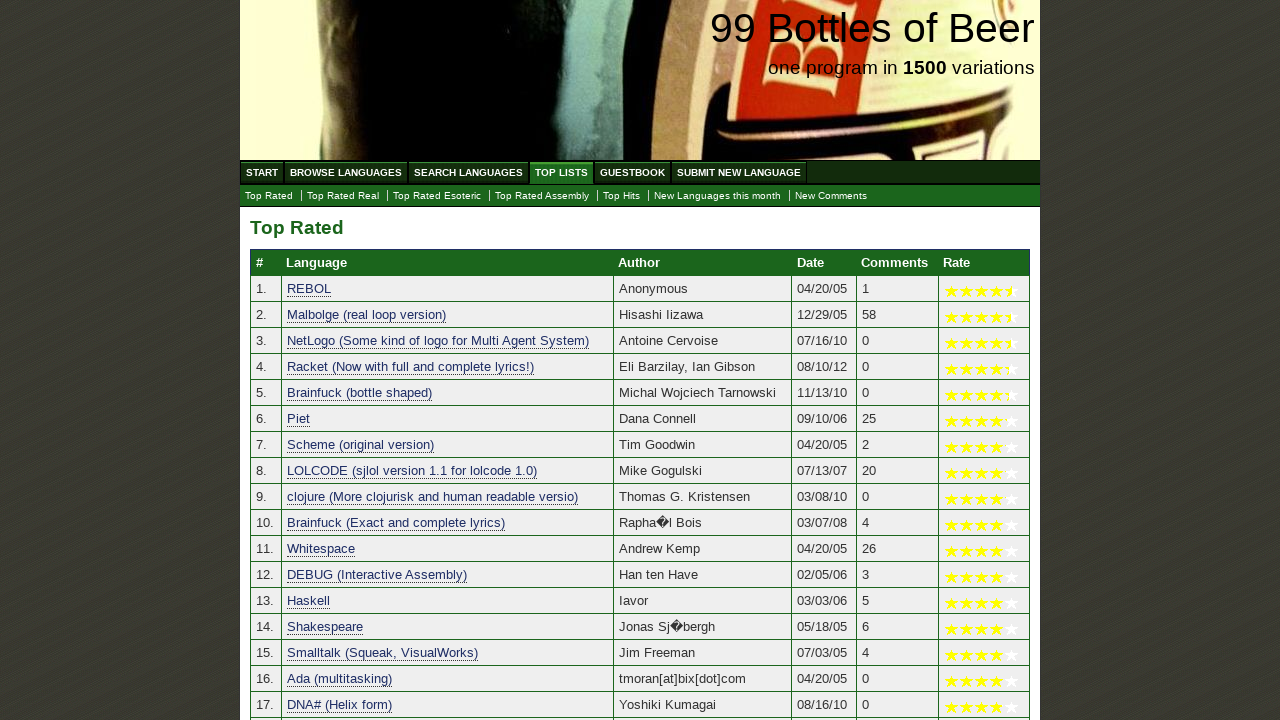